Tests browser navigation methods by navigating to a page, then going back, forward, and refreshing the page

Starting URL: https://www.flipkart.com/

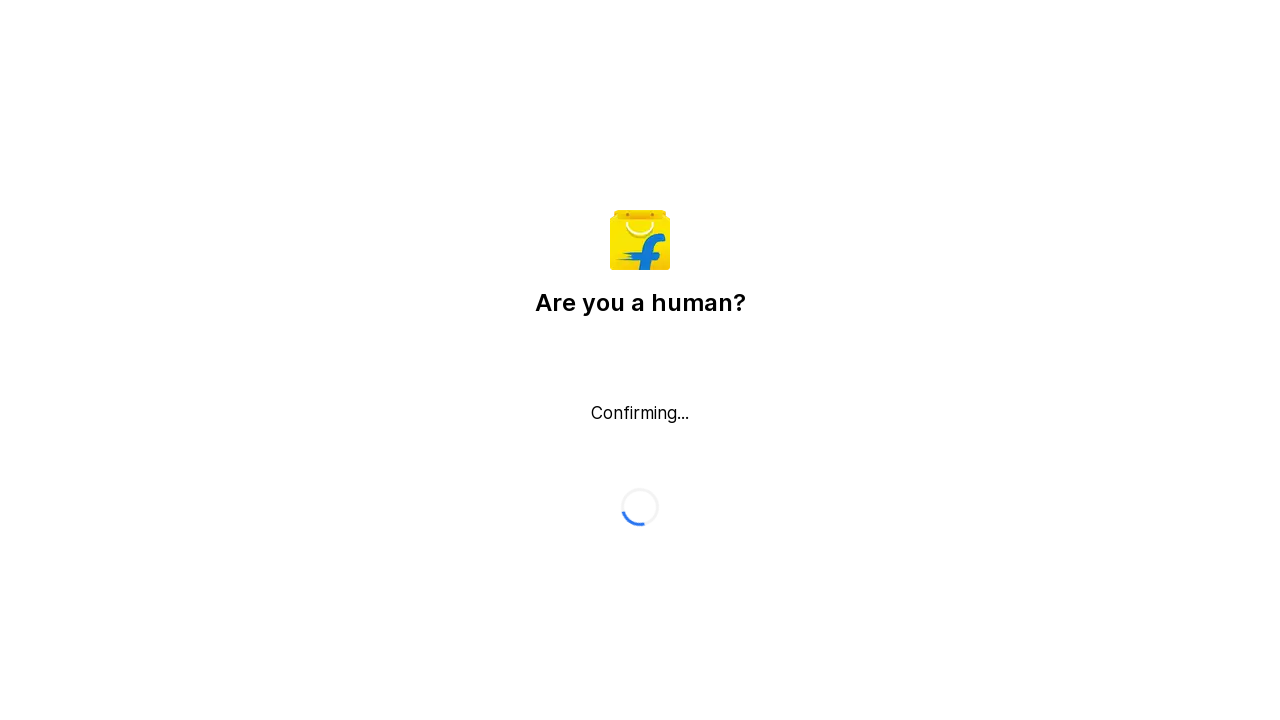

Navigated back using browser back button
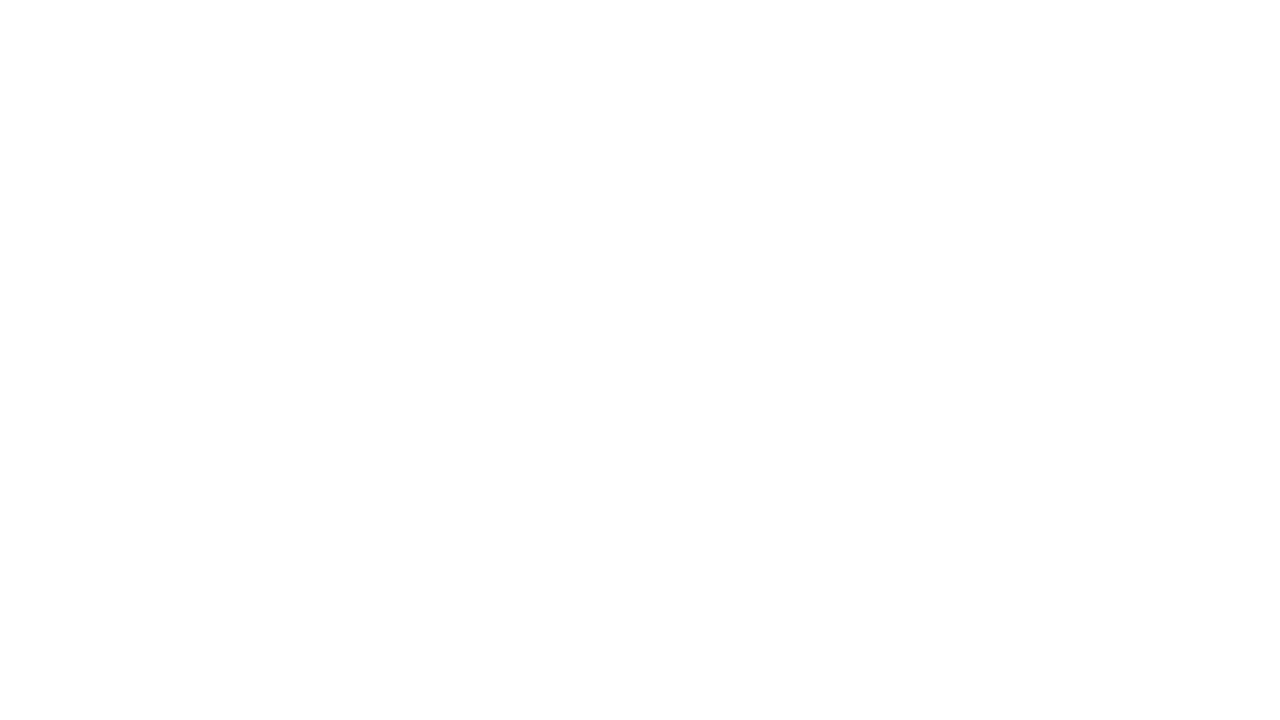

Navigated forward using browser forward button
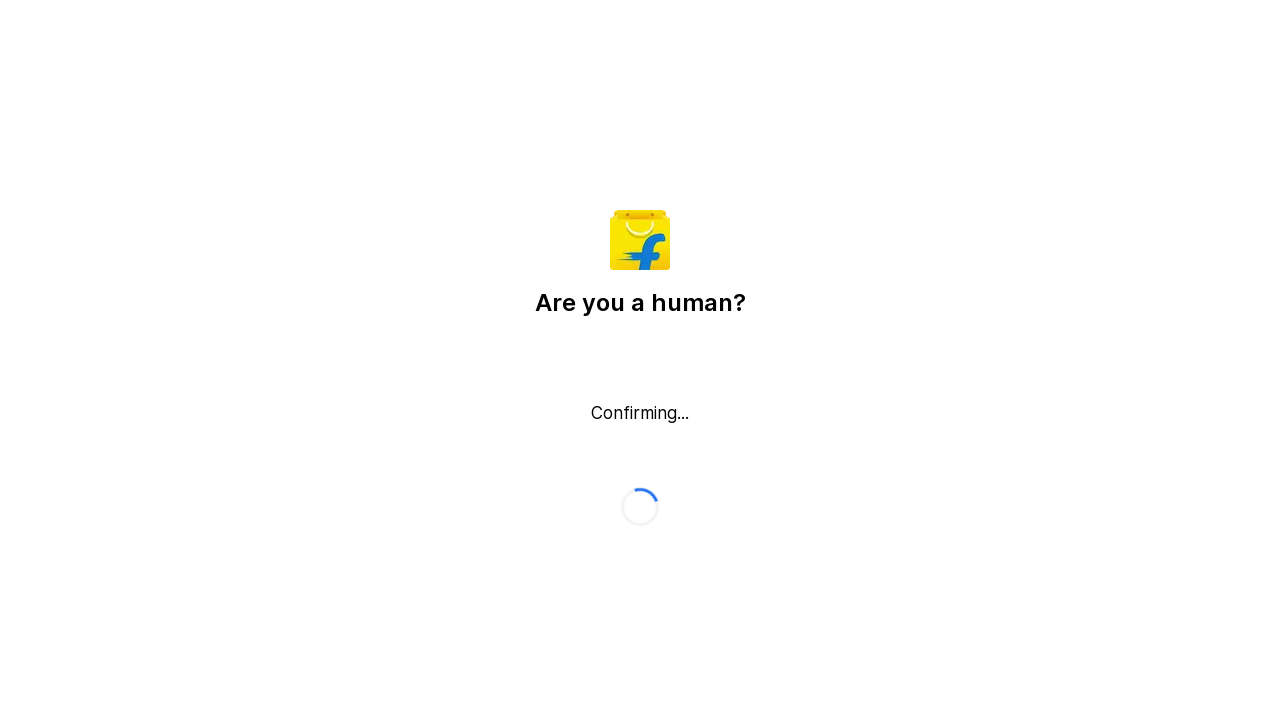

Refreshed the current page
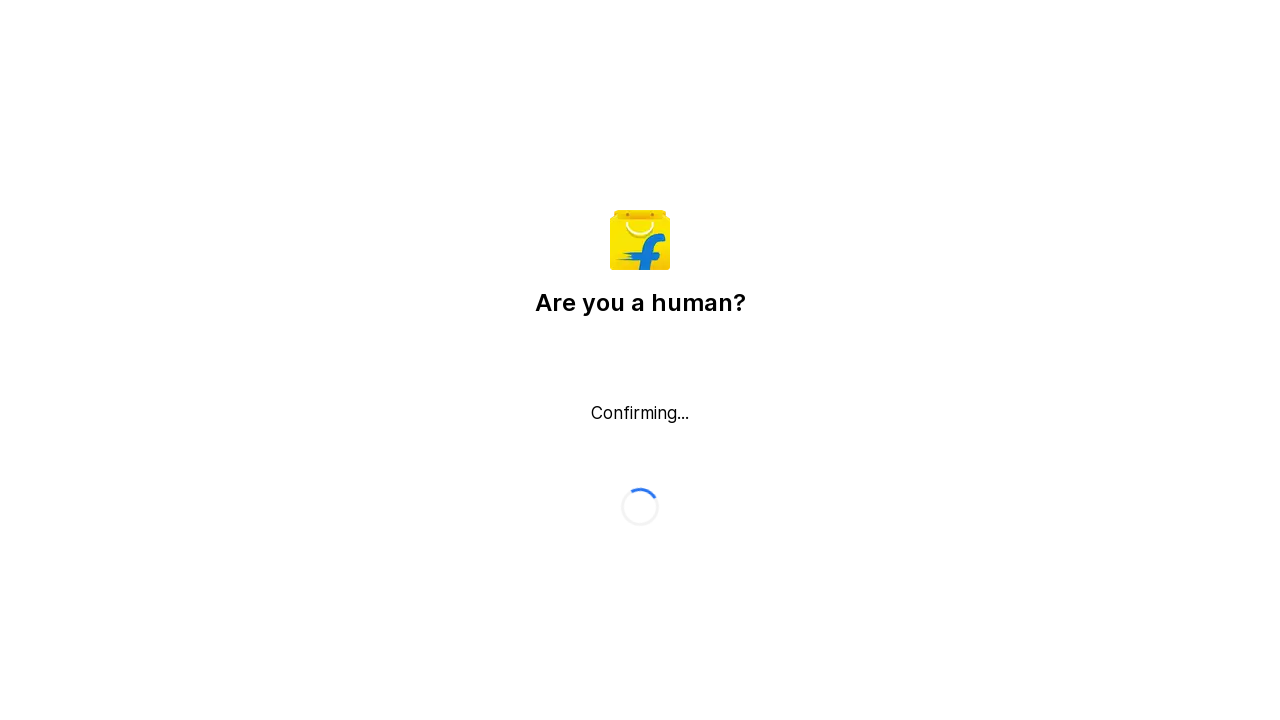

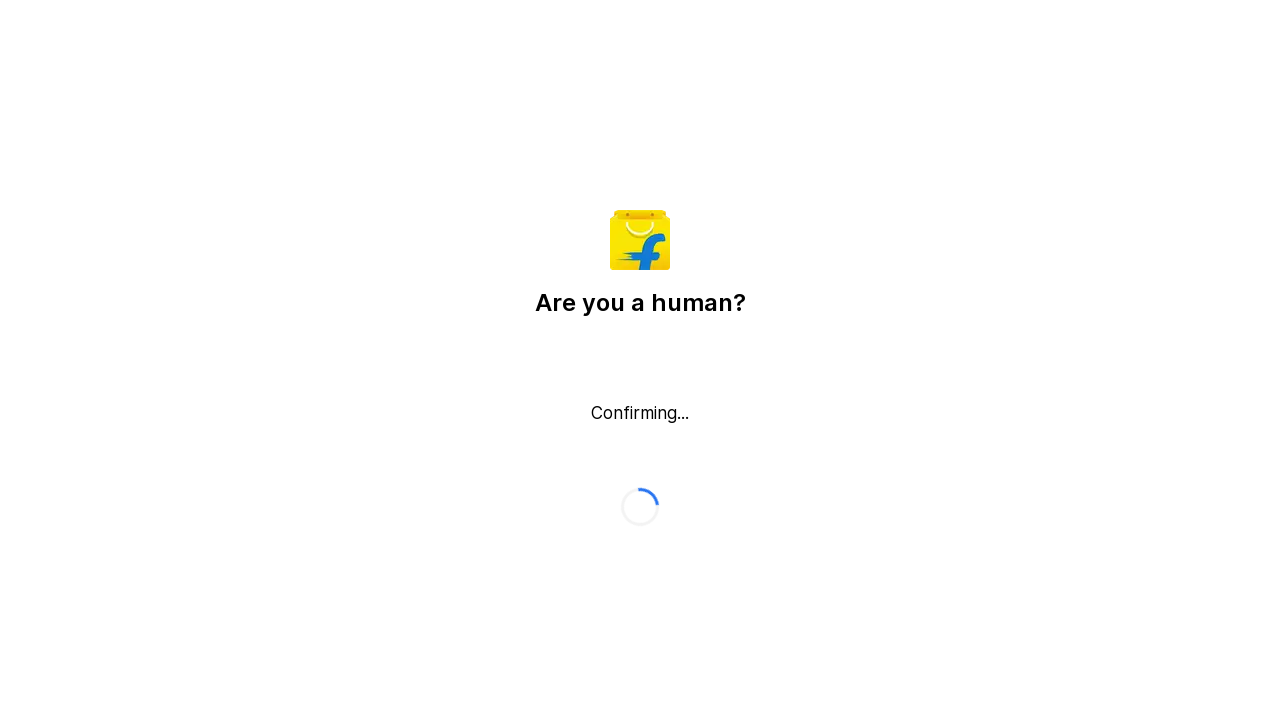